Tests drag and drop functionality on jQuery UI demo page by dragging an element from source to destination

Starting URL: https://jqueryui.com/droppable/

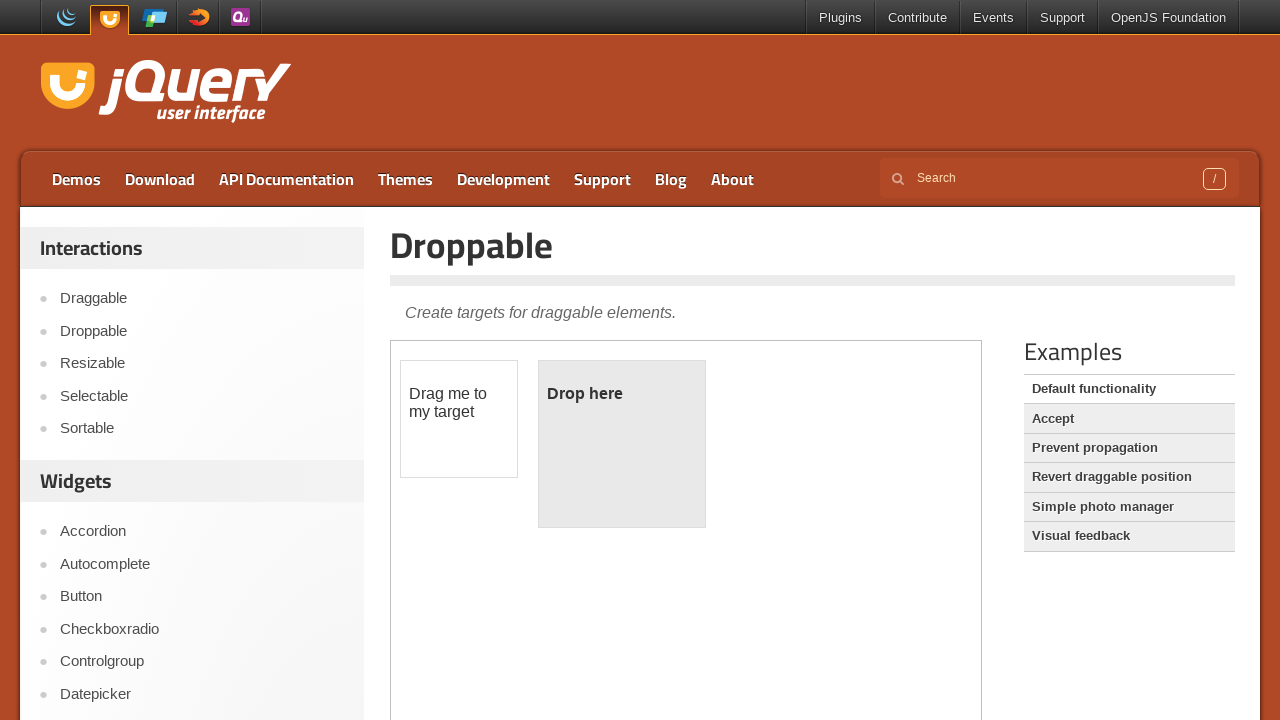

Located the first iframe containing the drag and drop demo
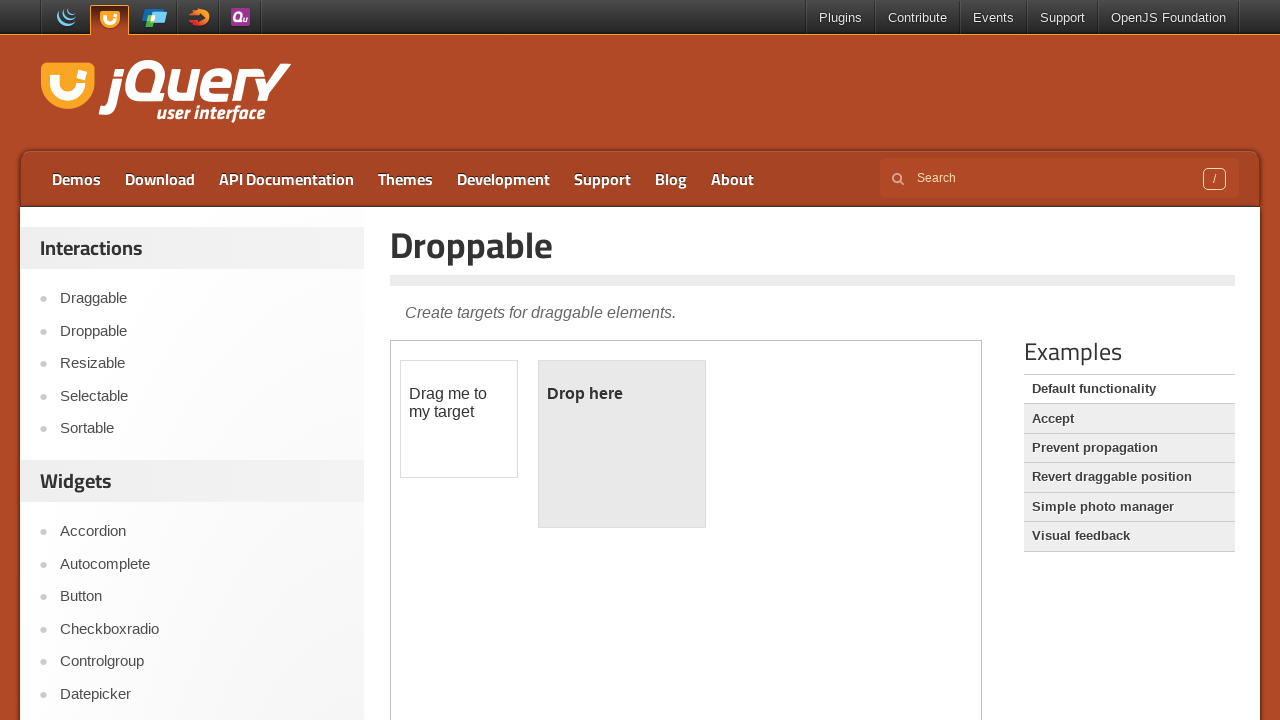

Located the draggable source element
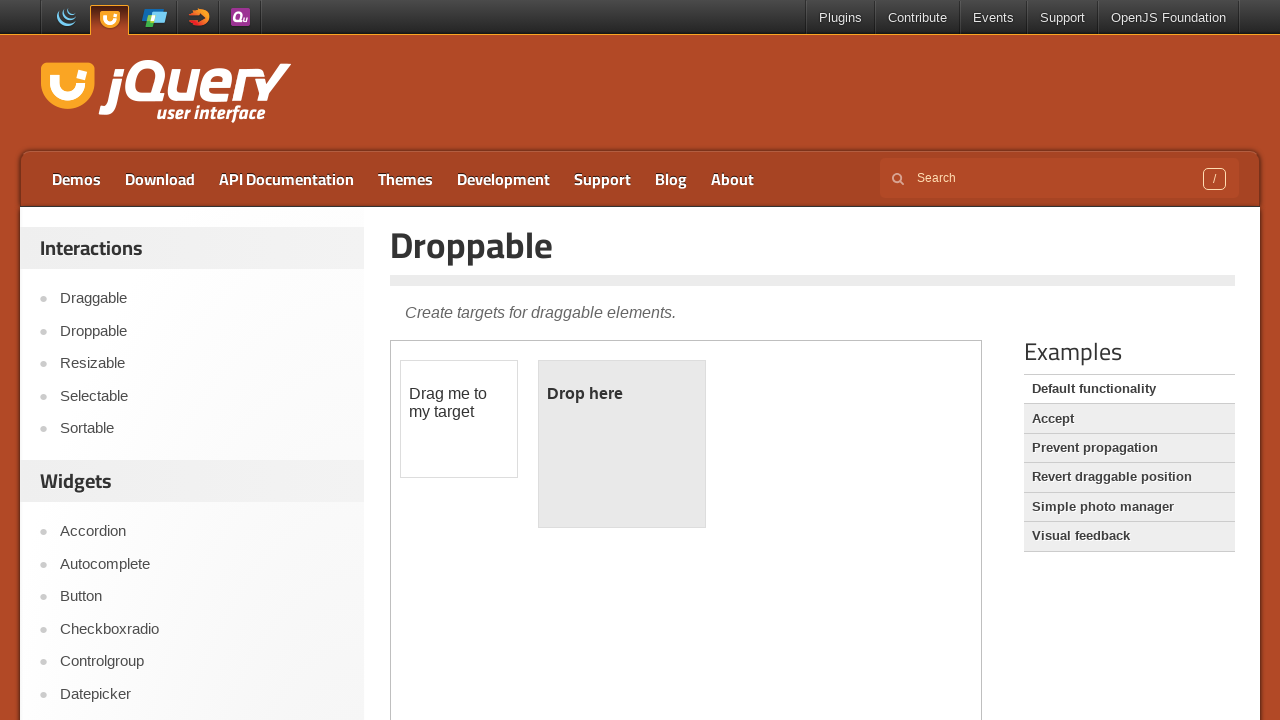

Located the droppable destination element
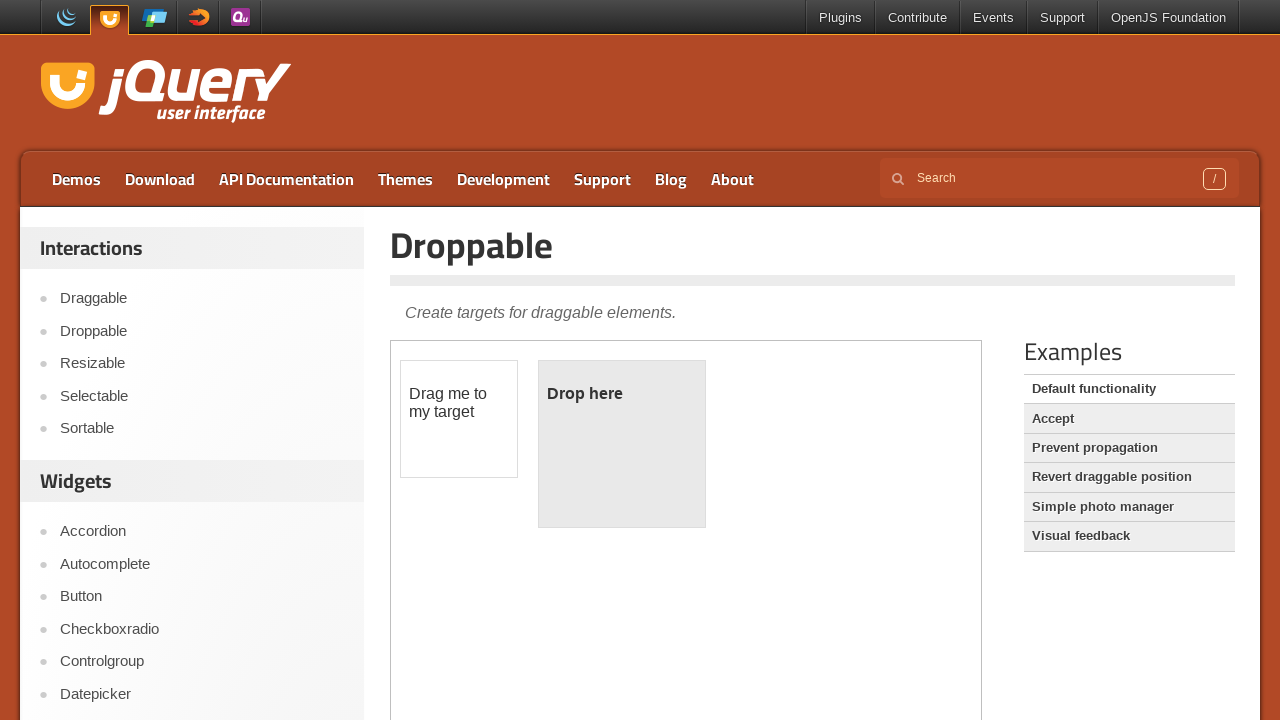

Dragged source element to destination element at (622, 444)
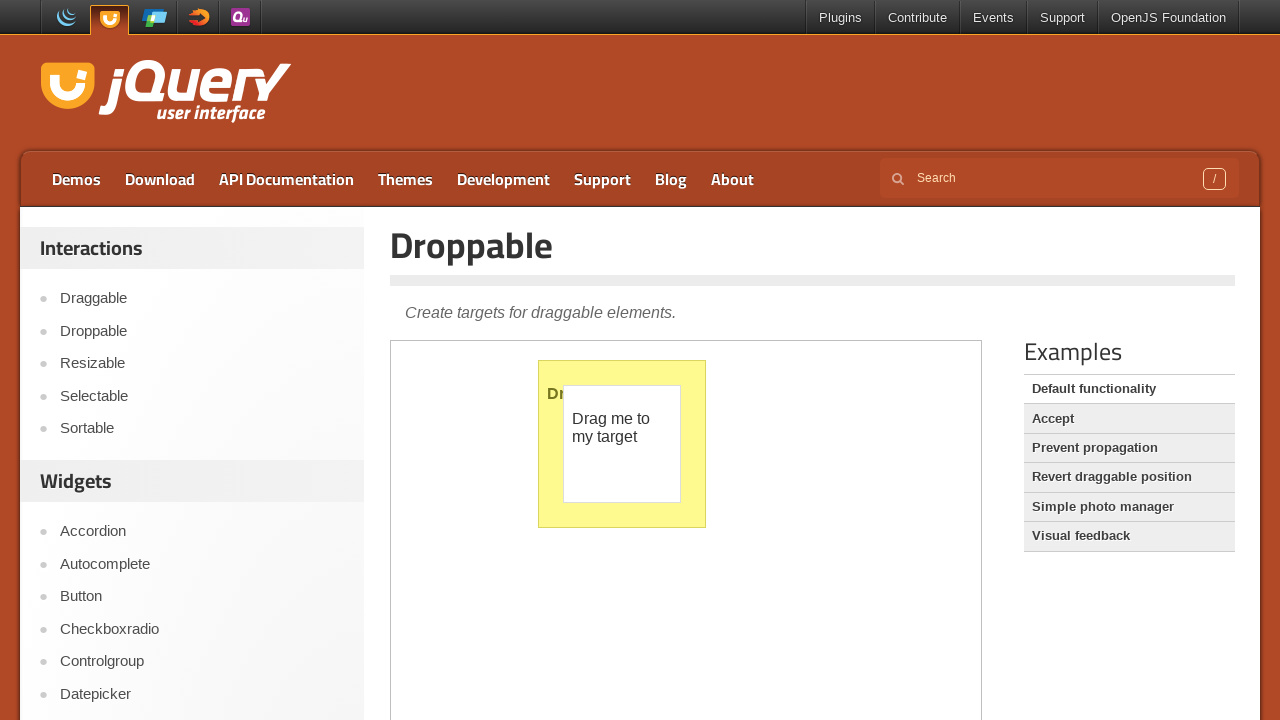

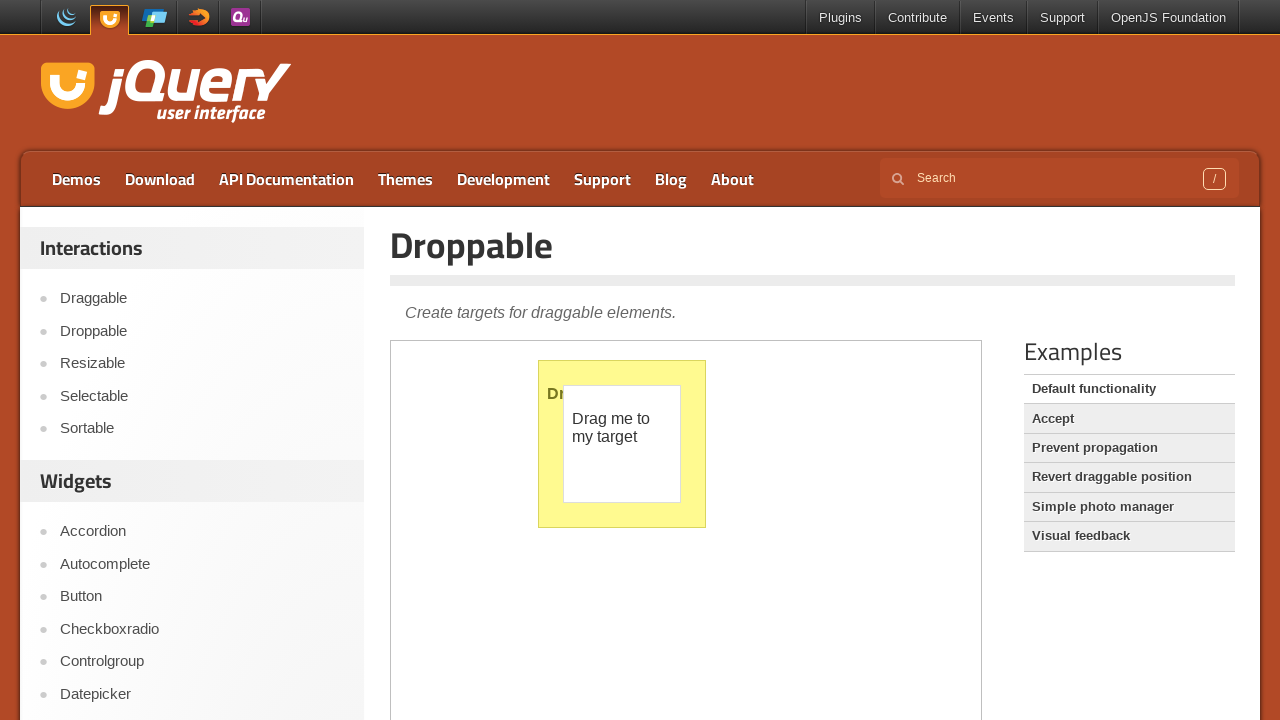